Tests JavaScript alert and confirm dialog handling by entering a name, triggering alerts, and accepting/dismissing them

Starting URL: https://rahulshettyacademy.com/AutomationPractice/

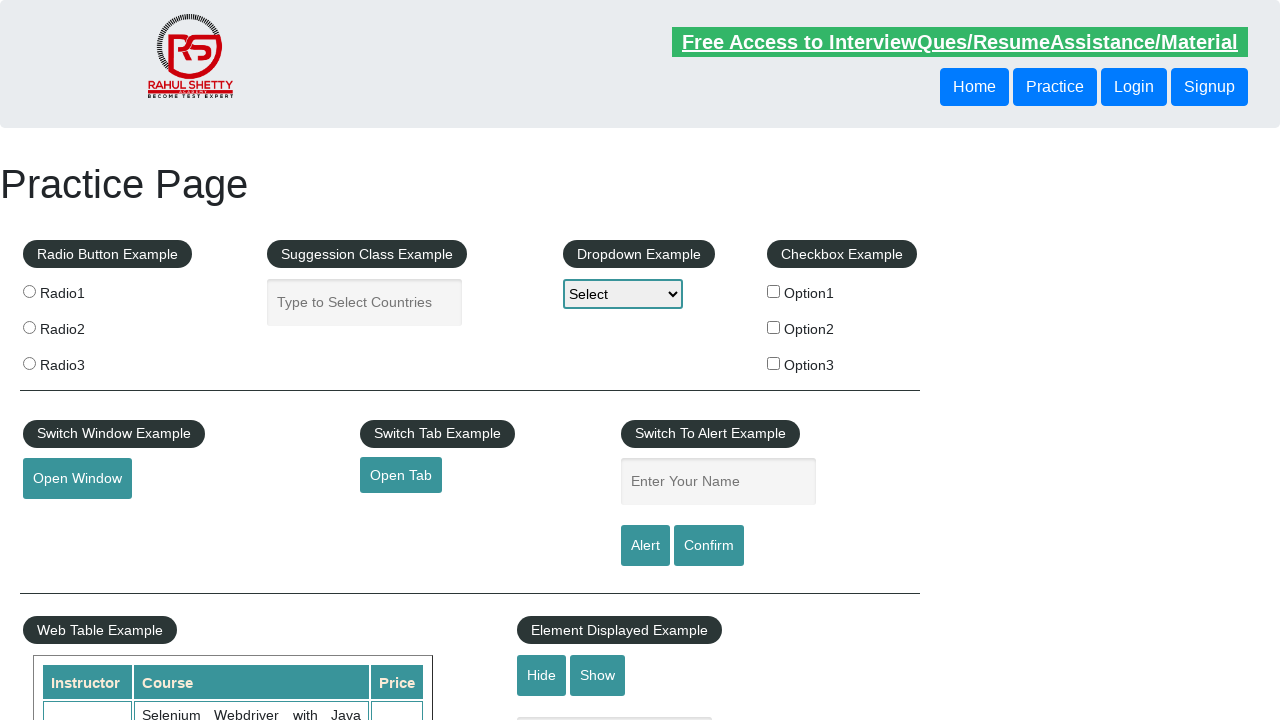

Filled name field with 'Rahul' on #name
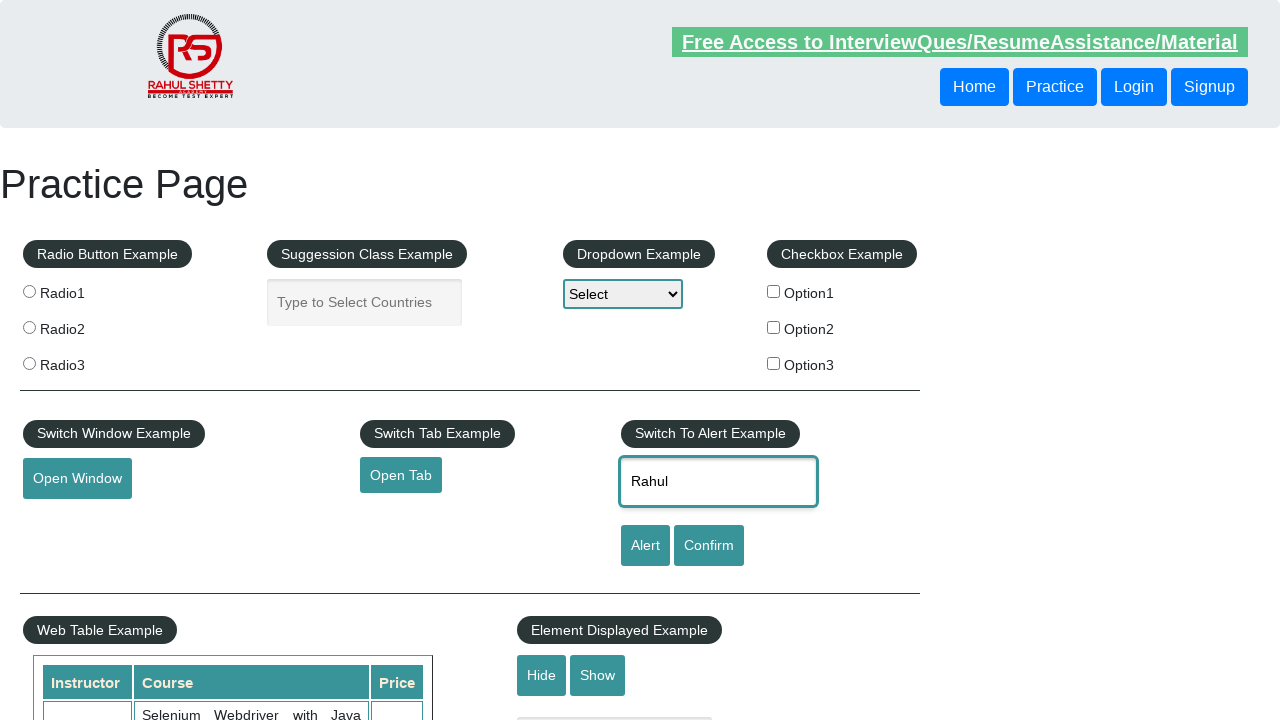

Clicked alert button to trigger JavaScript alert at (645, 546) on #alertbtn
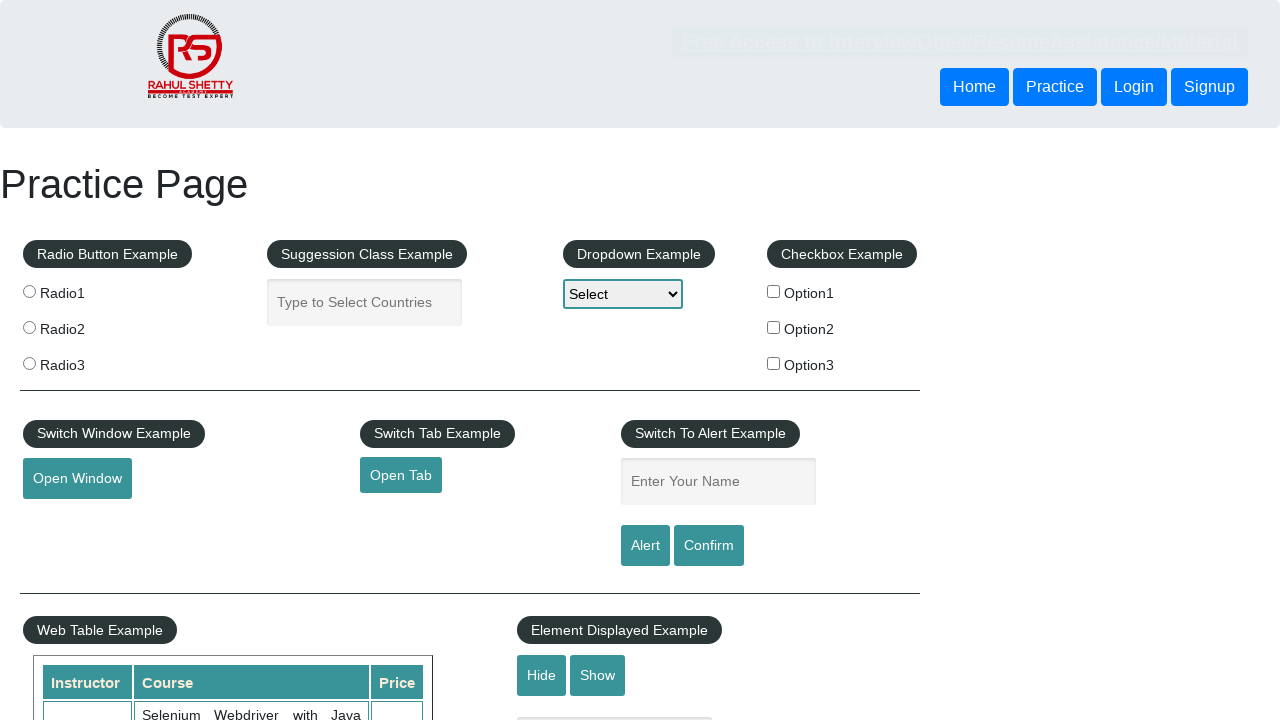

Set up dialog handler to accept alerts
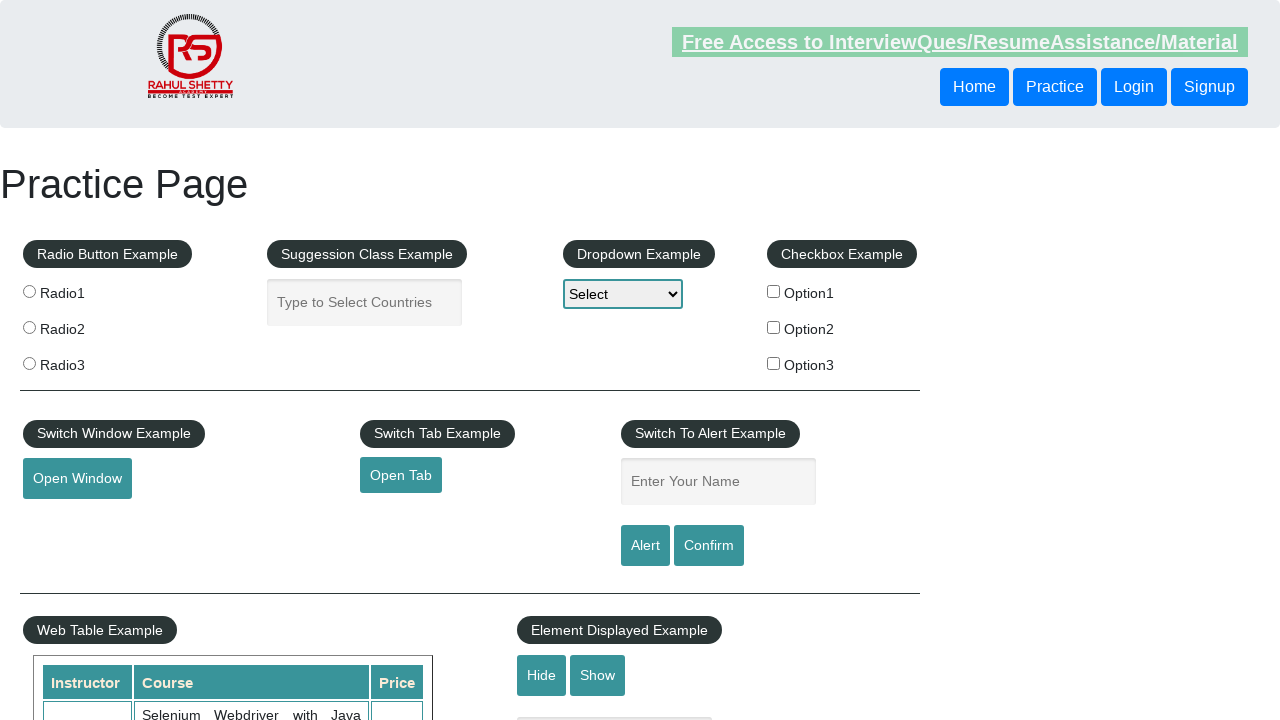

Clicked confirm button to trigger confirm dialog at (709, 546) on #confirmbtn
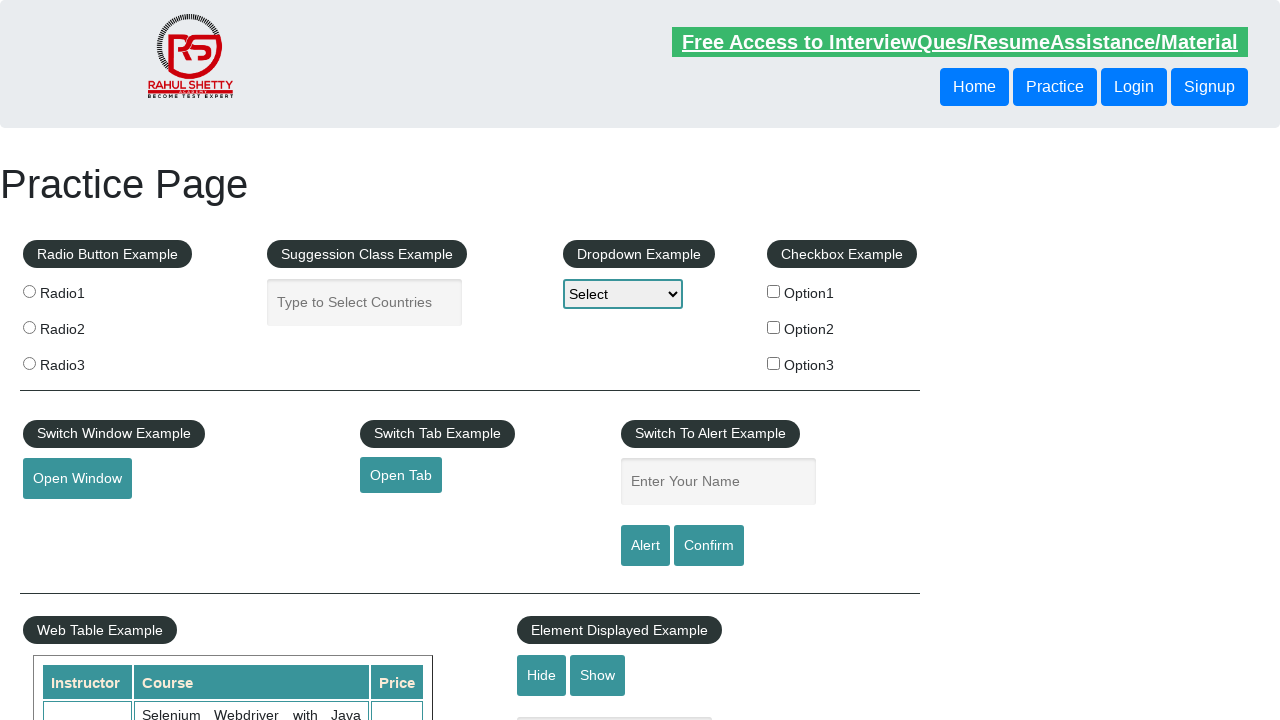

Set up dialog handler to dismiss confirm dialog
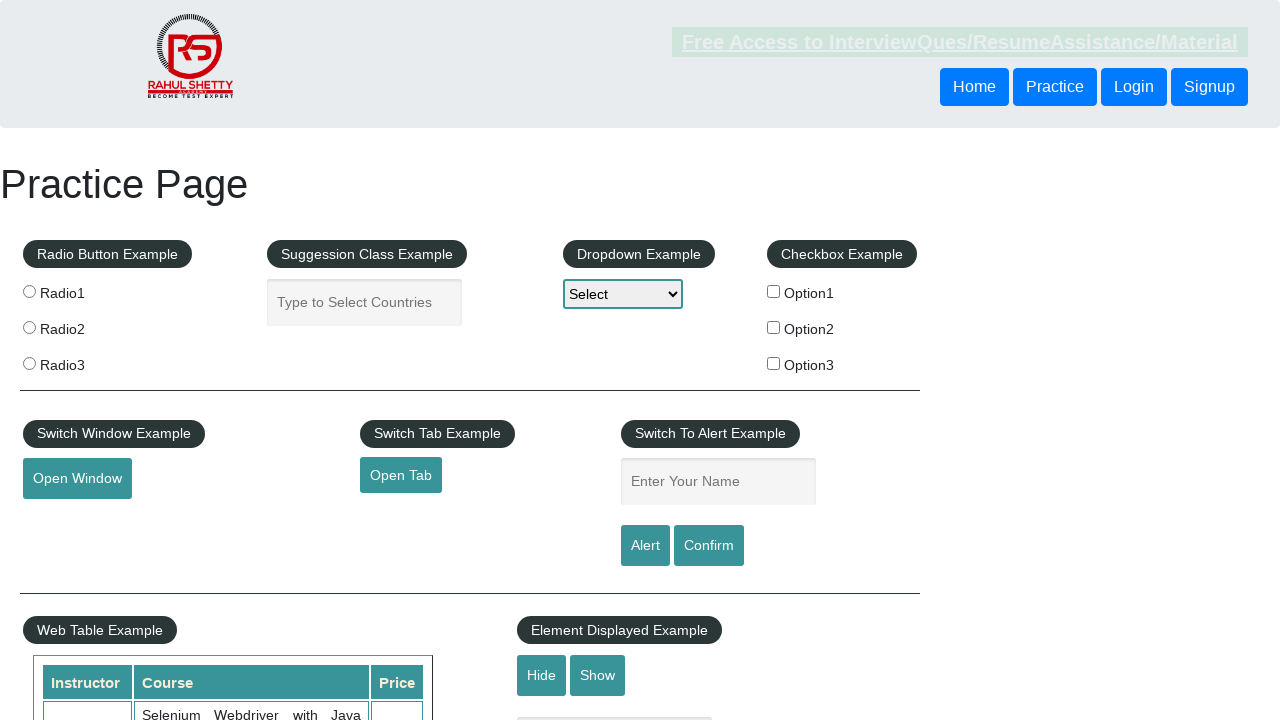

Clicked confirm button again to trigger confirm dialog for dismissal at (709, 546) on #confirmbtn
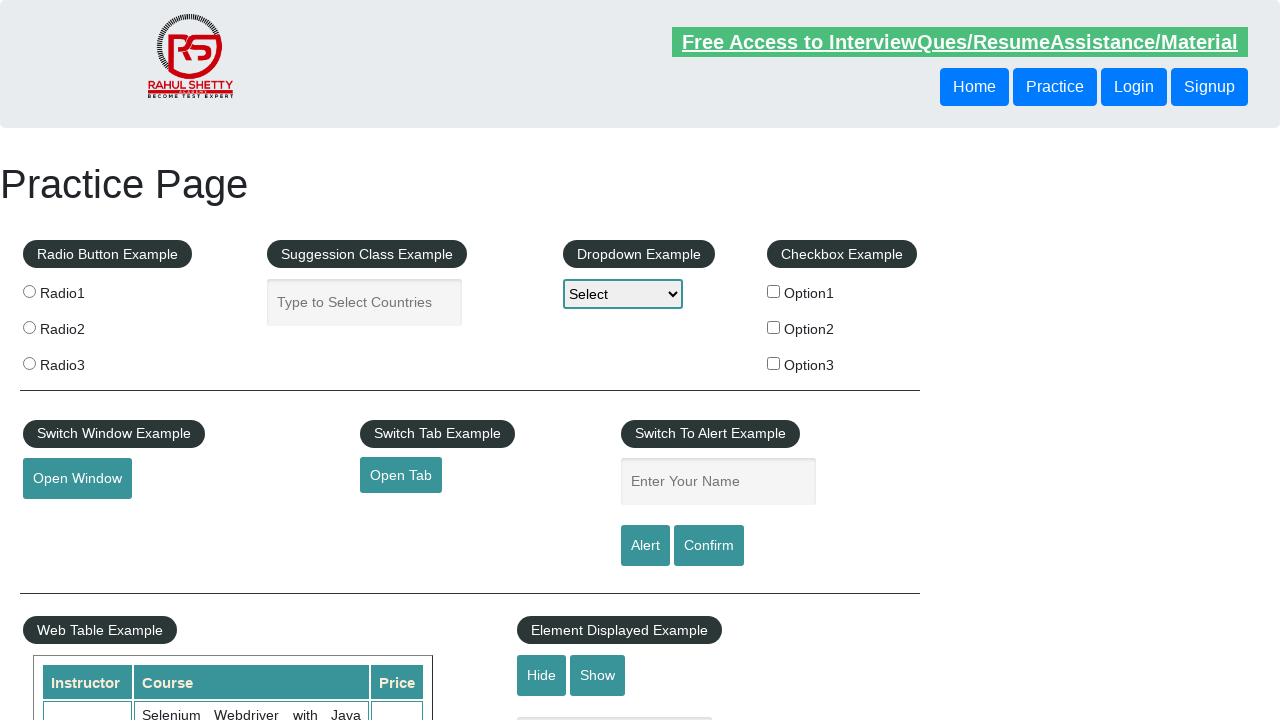

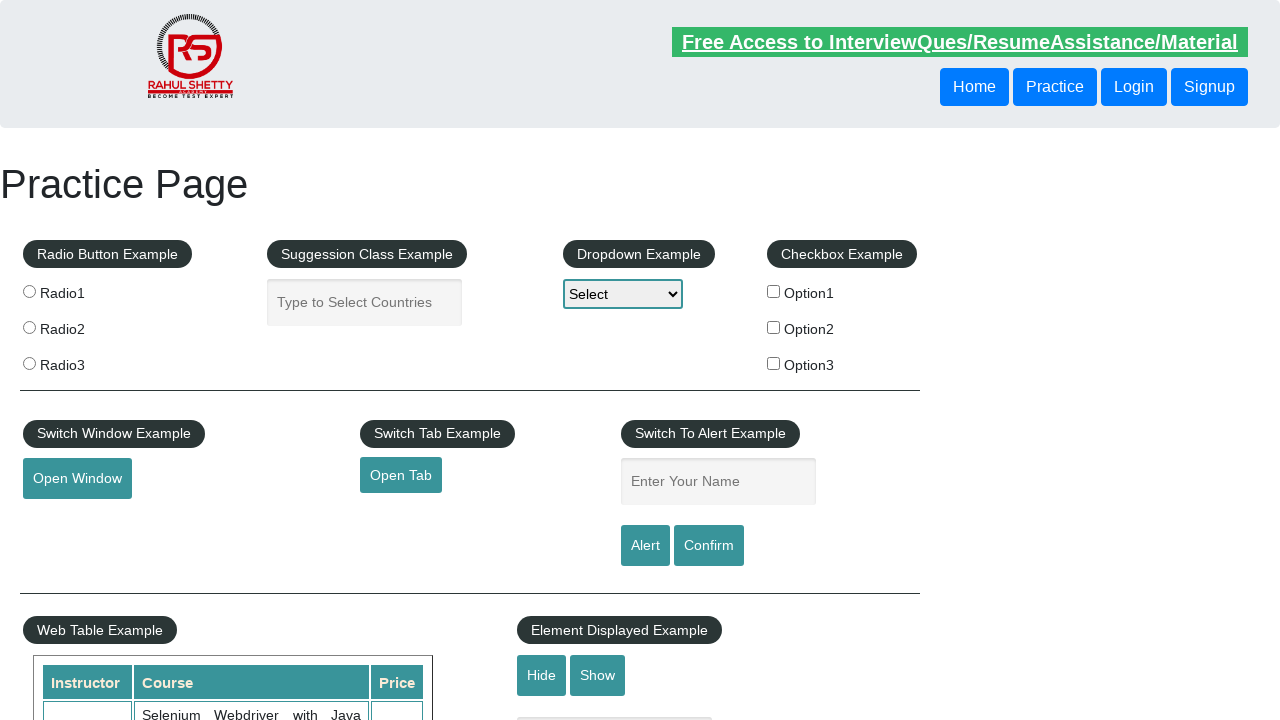